Tests the number entry page by entering a valid number and submitting to verify the success alert

Starting URL: https://kristinek.github.io/site/tasks/enter_a_number

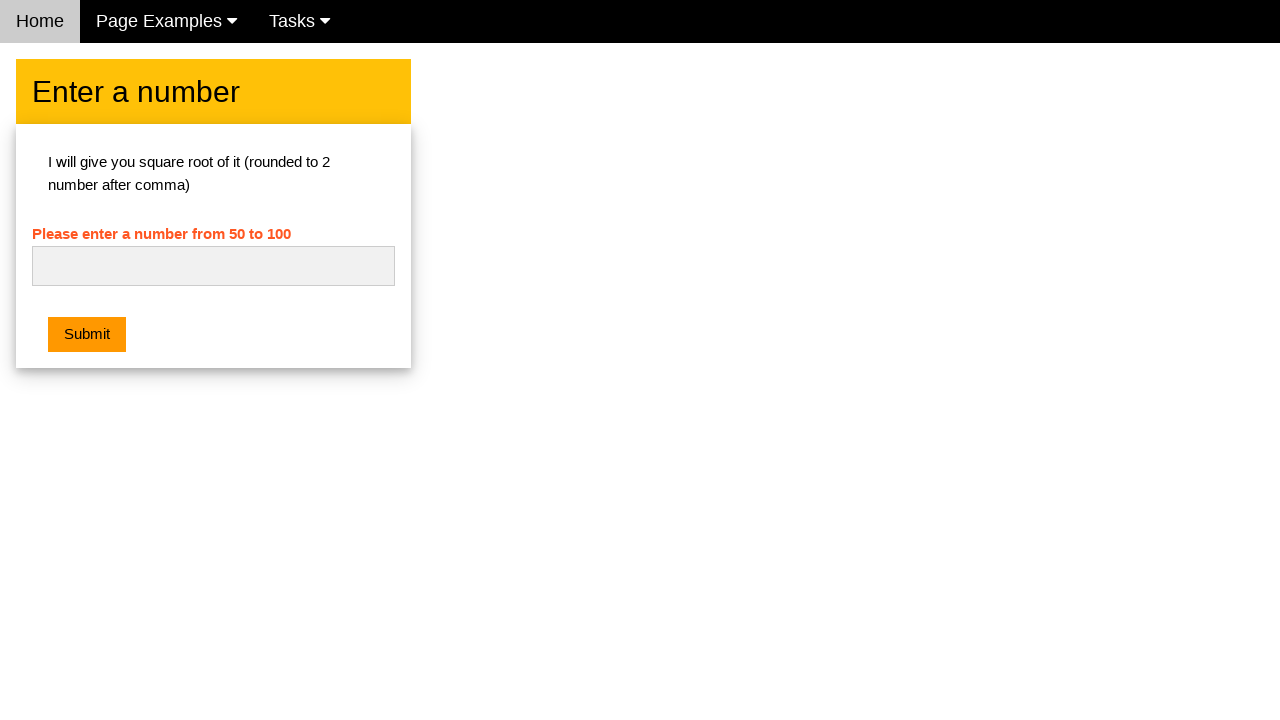

Entered valid number '50' into the number input field on #numb
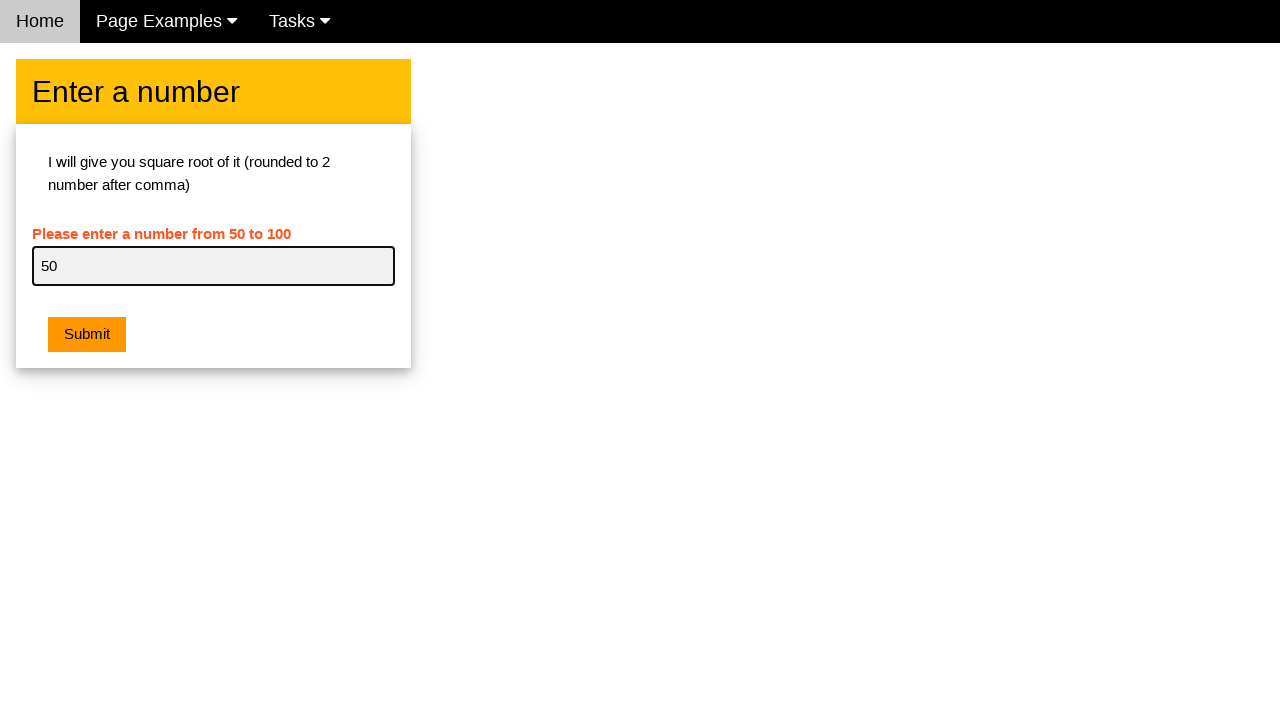

Clicked the submit button at (87, 335) on .w3-btn
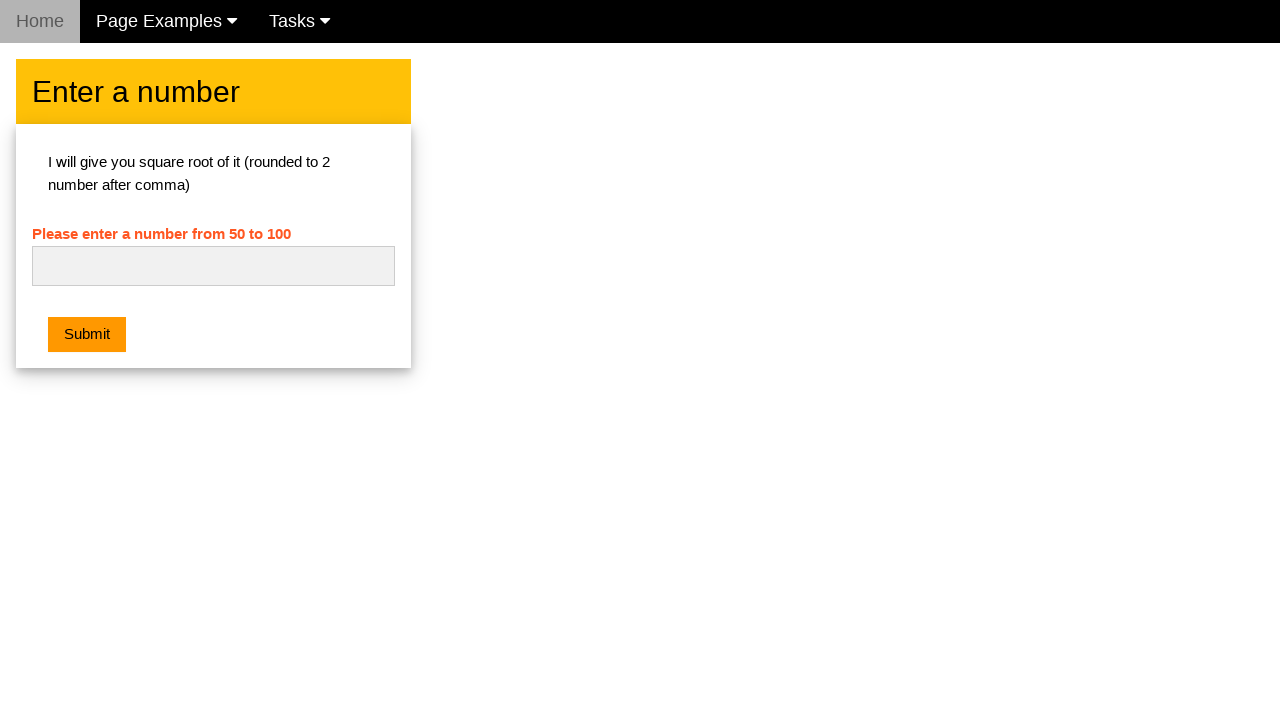

Set up dialog handler to accept success alert
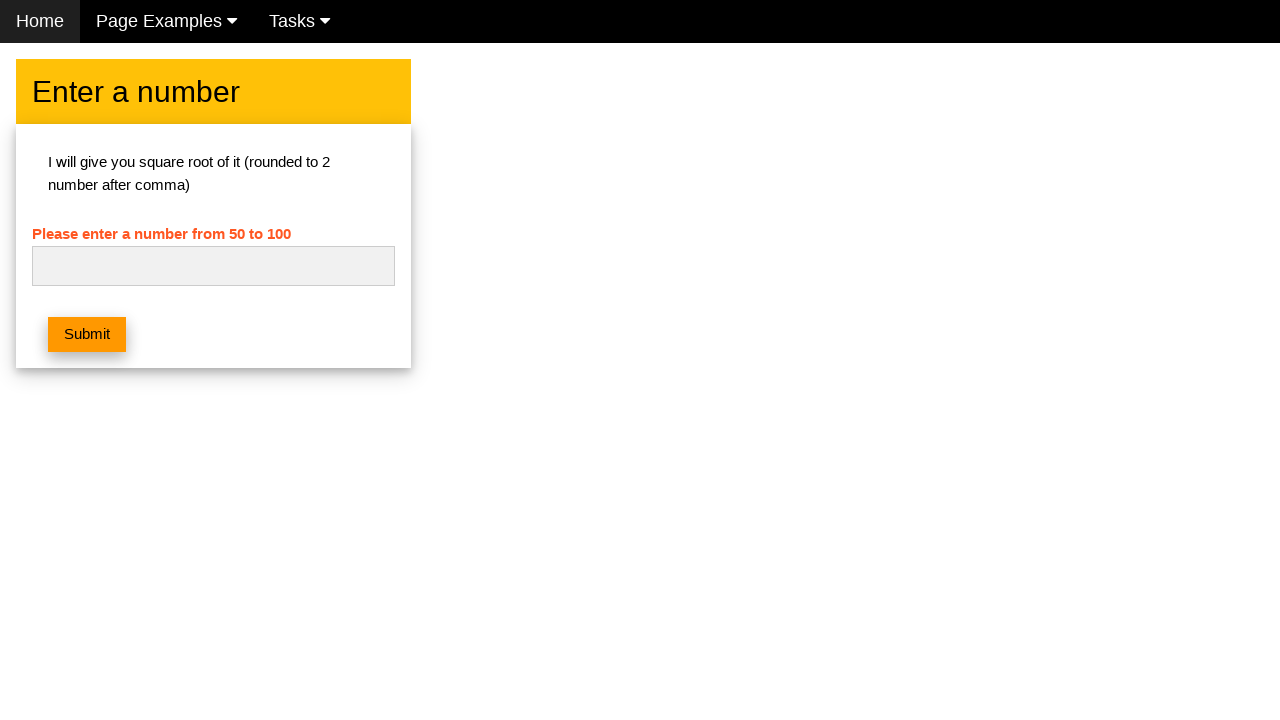

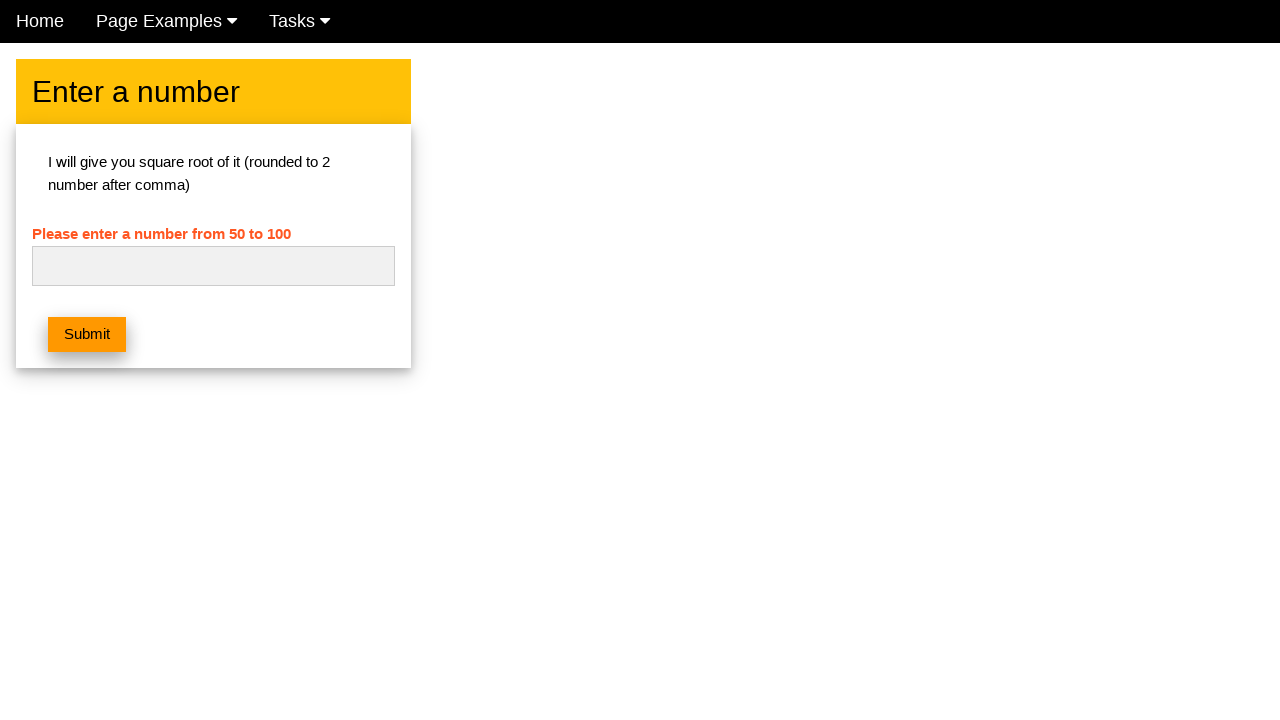